Tests clicking a checkbox using XPath with parent and sibling axes

Starting URL: https://selectorshub.com/xpath-practice-page/

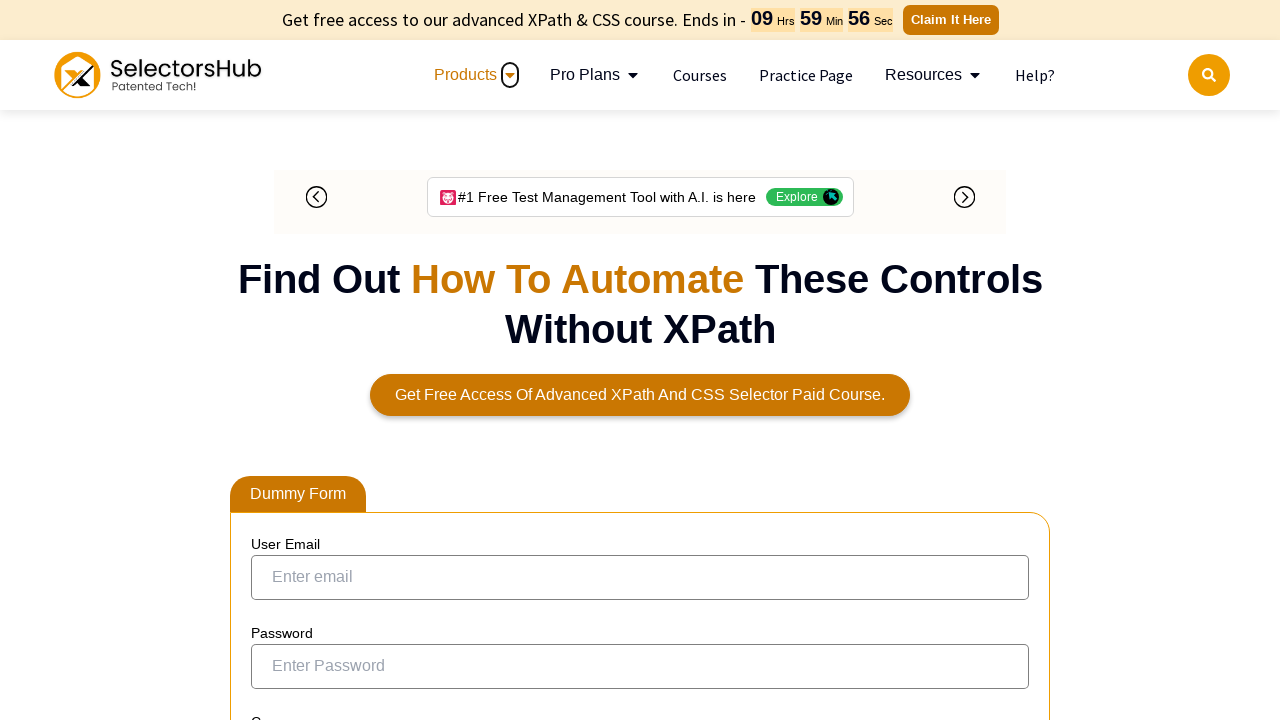

Navigated to XPath practice page
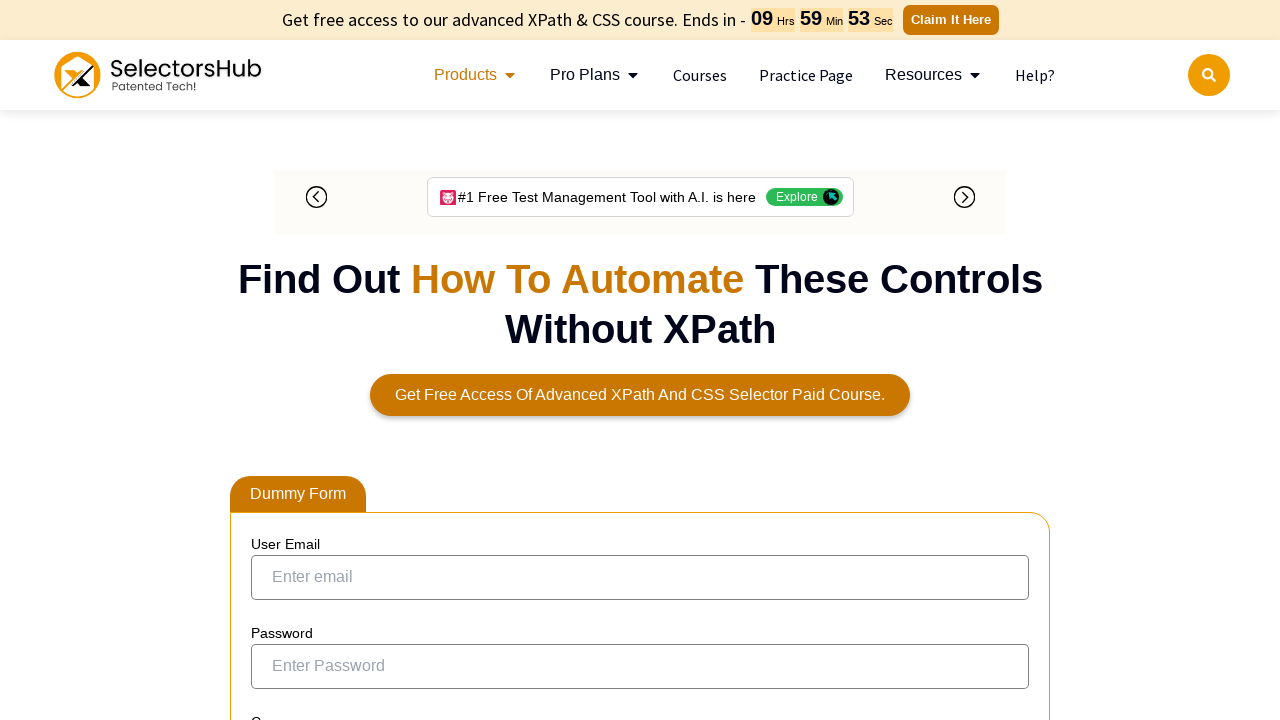

Clicked checkbox using XPath with parent and sibling axes to select Joe.Root's row at (274, 353) on xpath=//a[text()='Joe.Root']/parent::td/preceding-sibling::td/input[@type='check
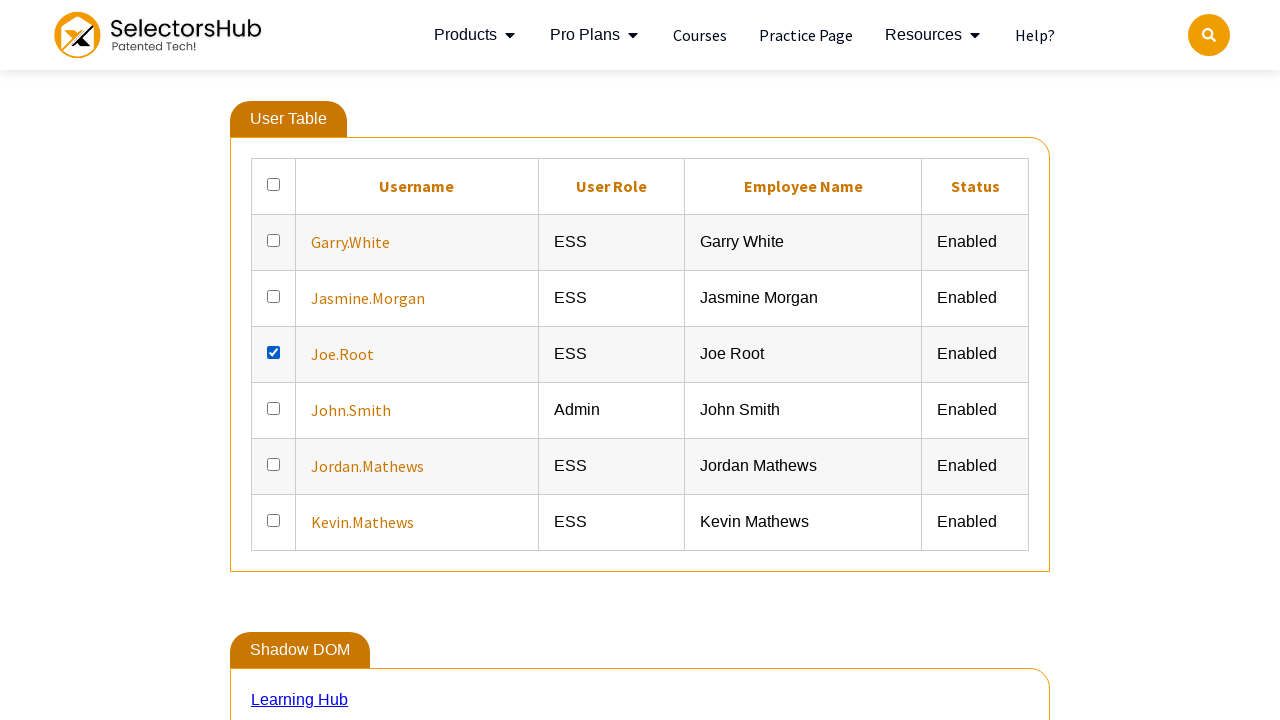

Waited 2 seconds for UI to settle
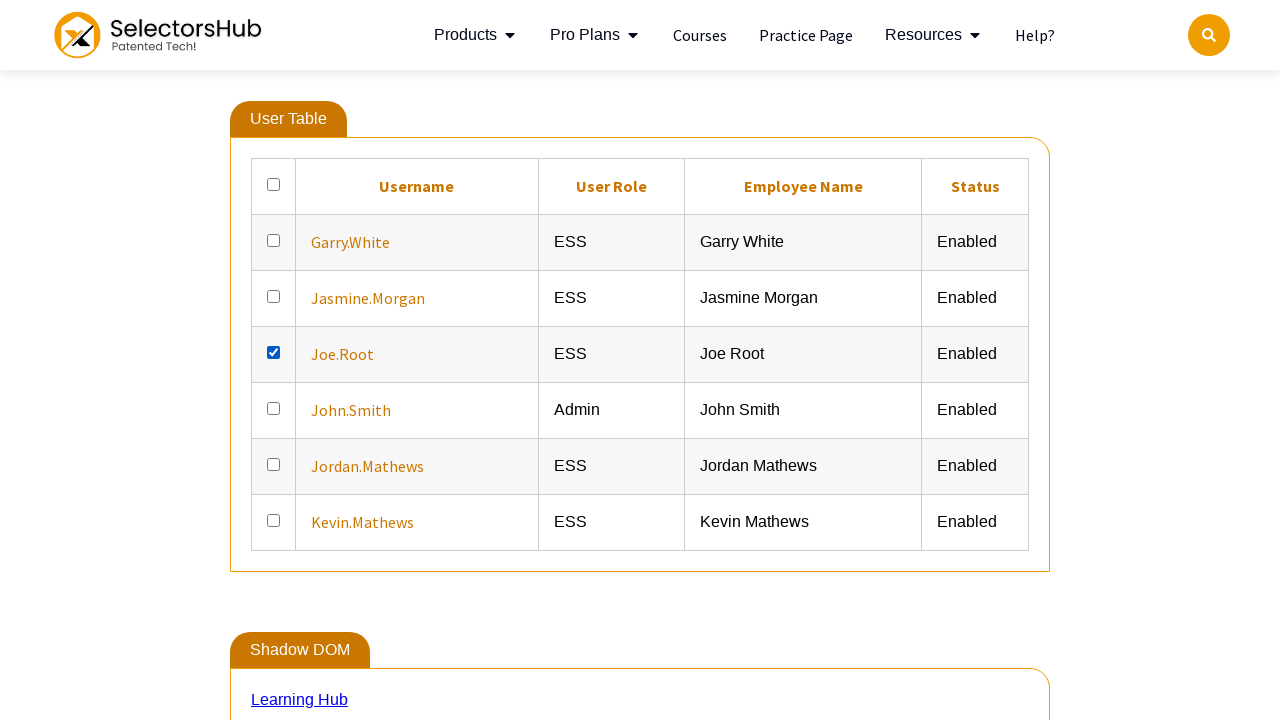

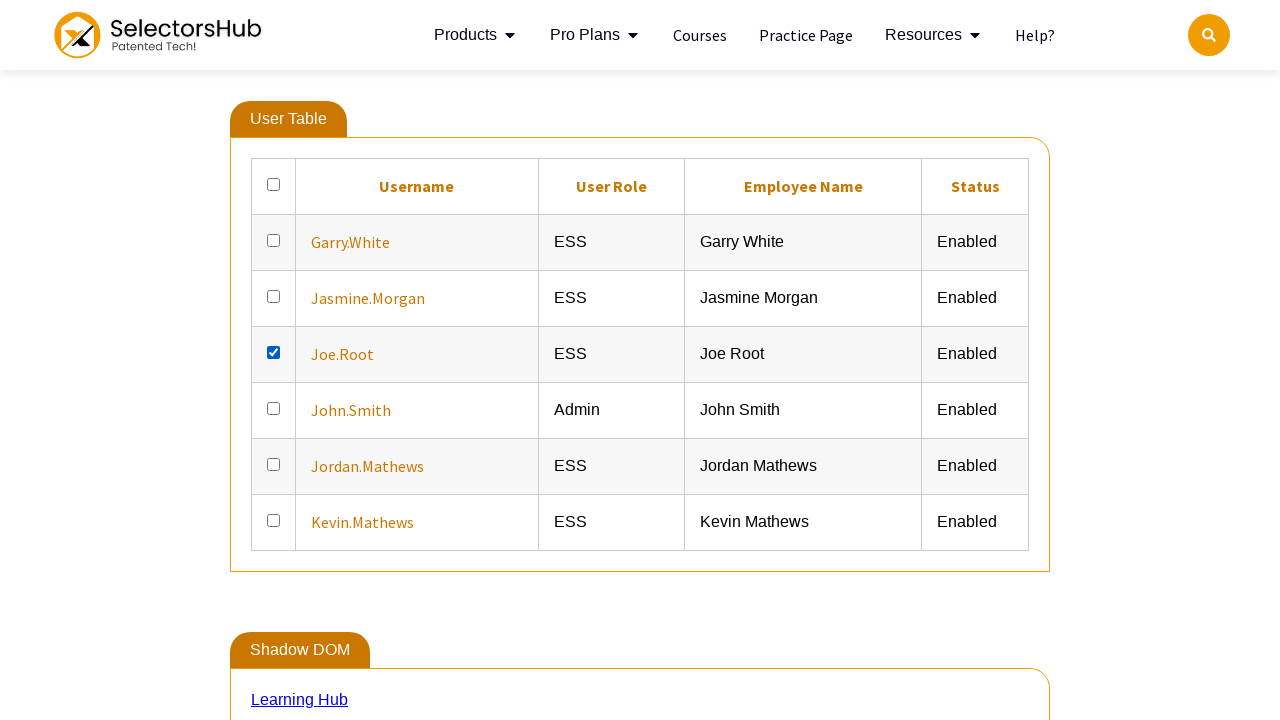